Tests signup form validation by filling in user details including language selection, name, organization, and email fields, then submitting the form

Starting URL: https://jt-dev.azurewebsites.net/#/SignUp

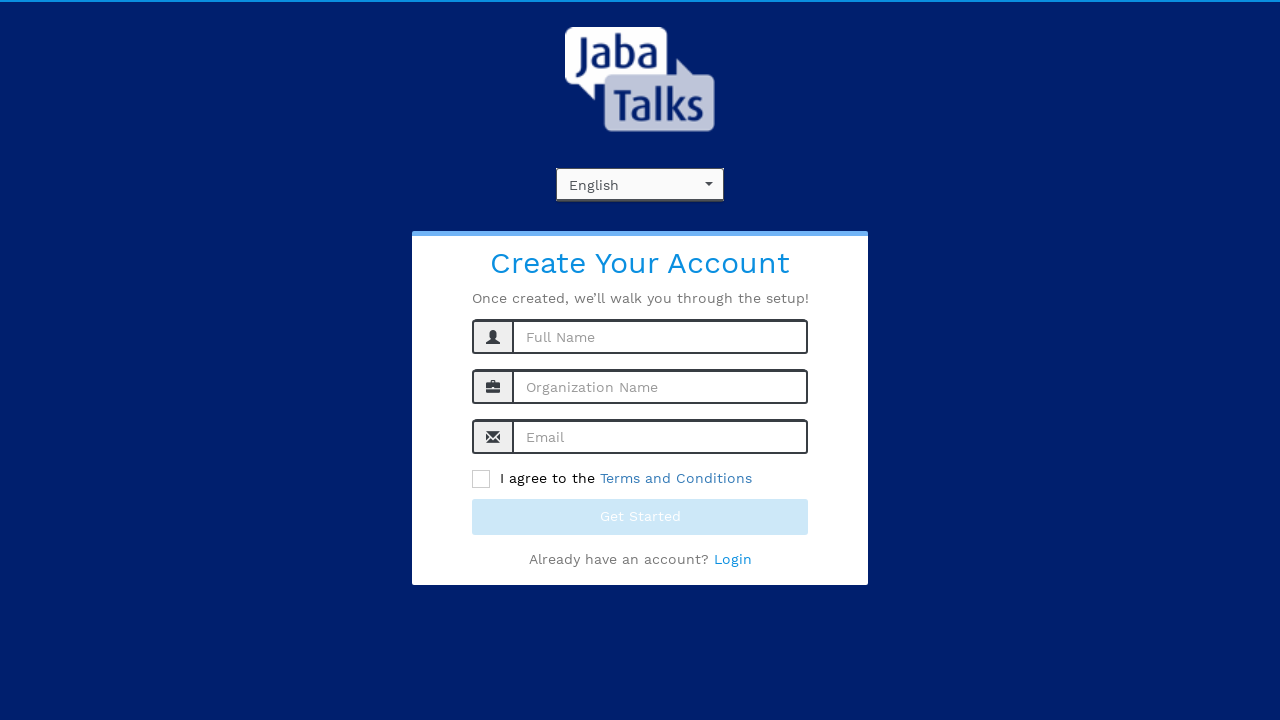

Clicked on language selector to open dropdown at (594, 185) on xpath=//span[text()='English']
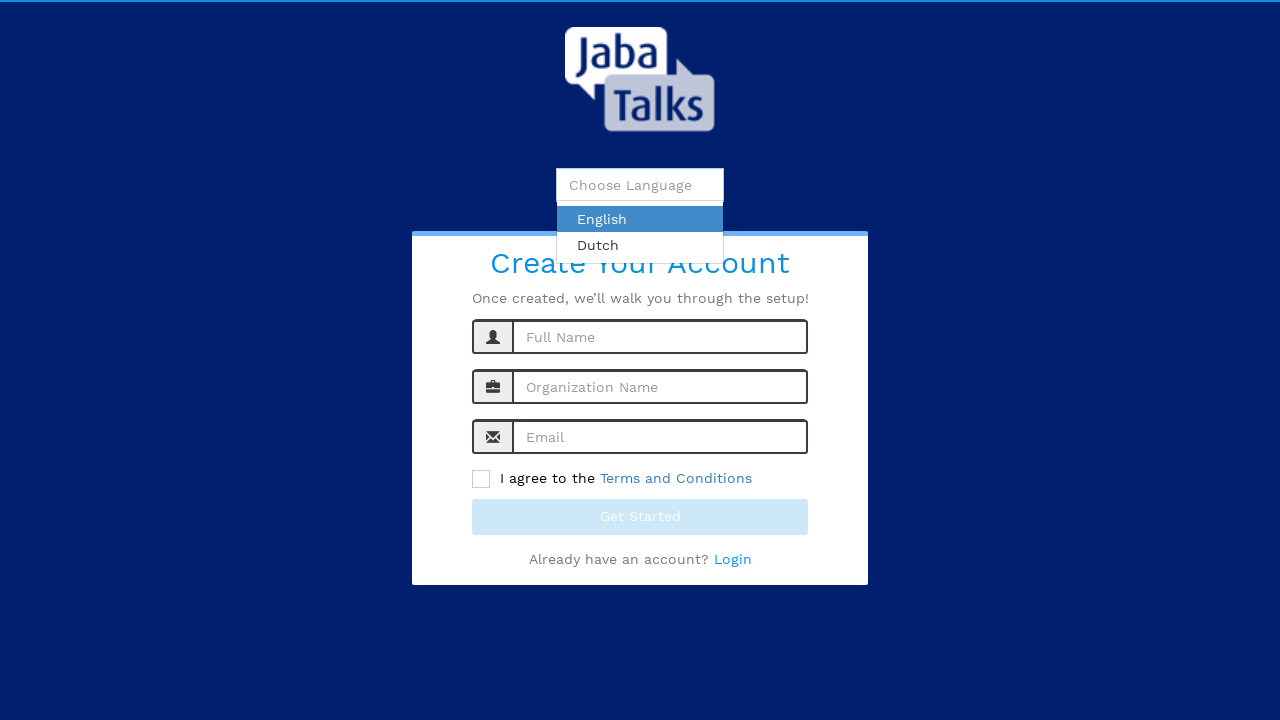

Clicked on the language input field at (640, 185) on xpath=//input[@placeholder='Choose Language']
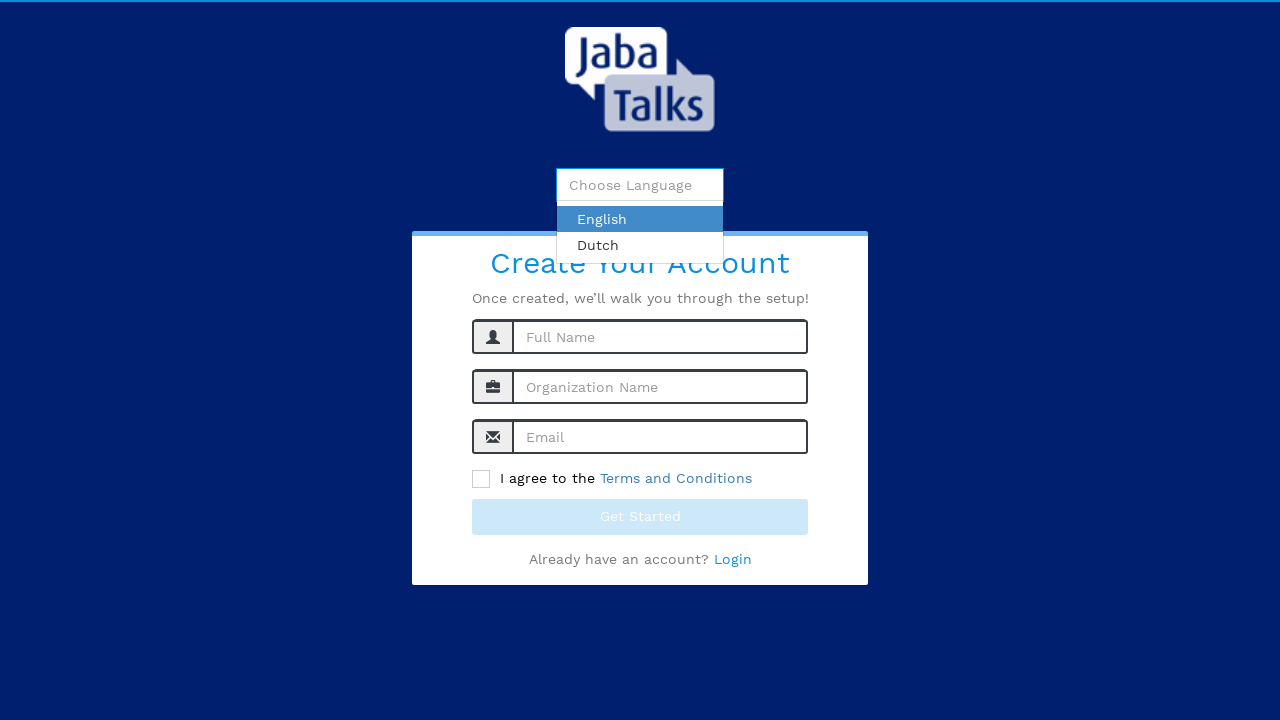

Selected English from language dropdown at (640, 219) on xpath=//div[text()='English']
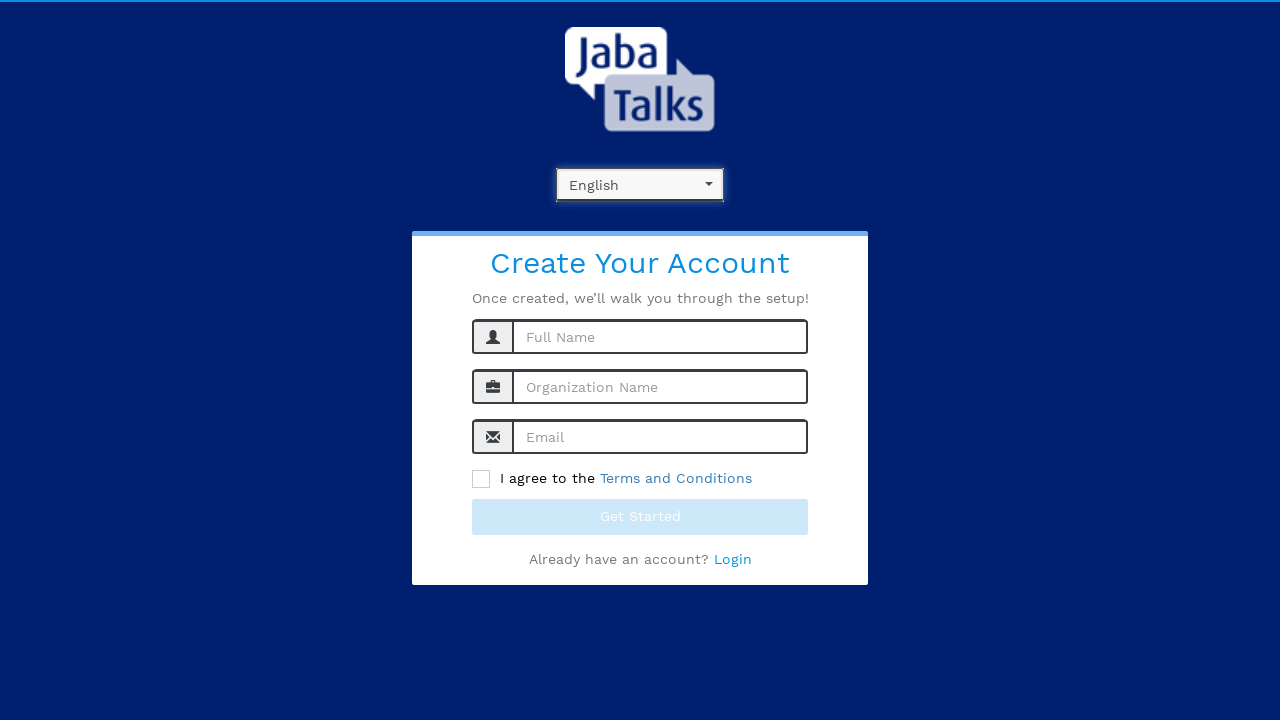

Filled in name field with 'Saurabh Lomte' on //input[@title='Enter your name here']
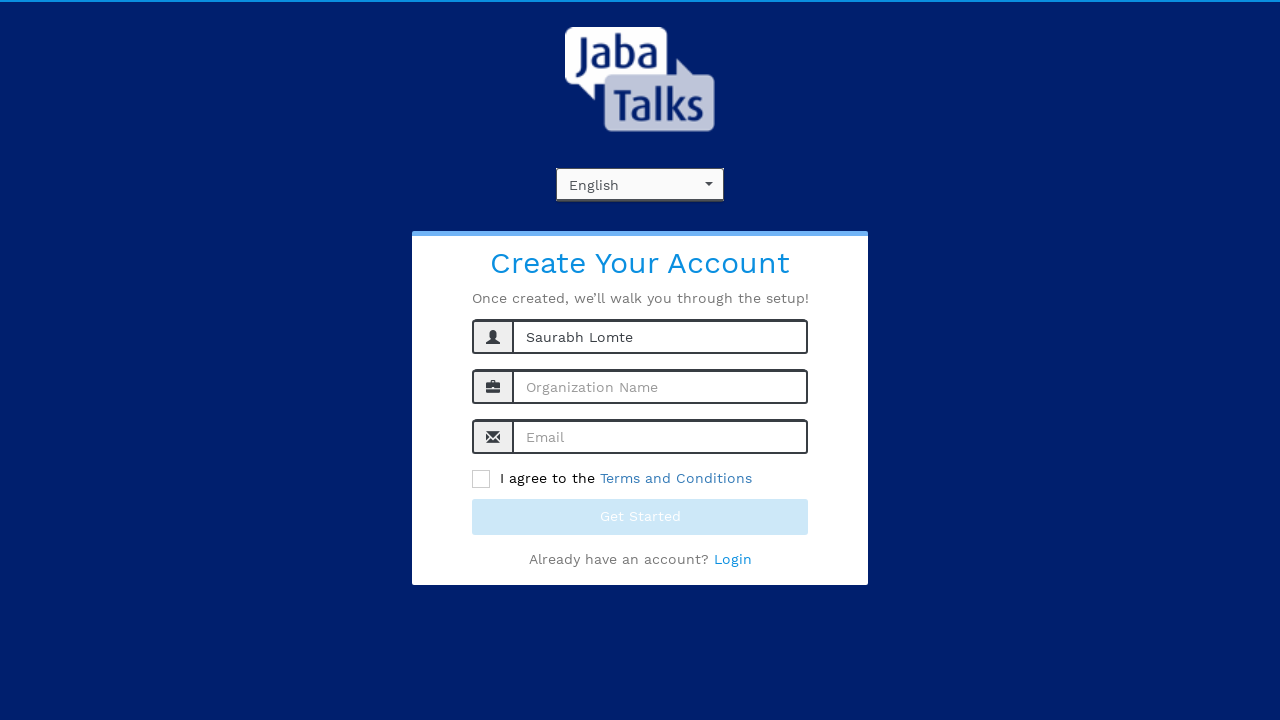

Filled in organization name field with 'NeoSoft Technologies' on //input[@name='orgName']
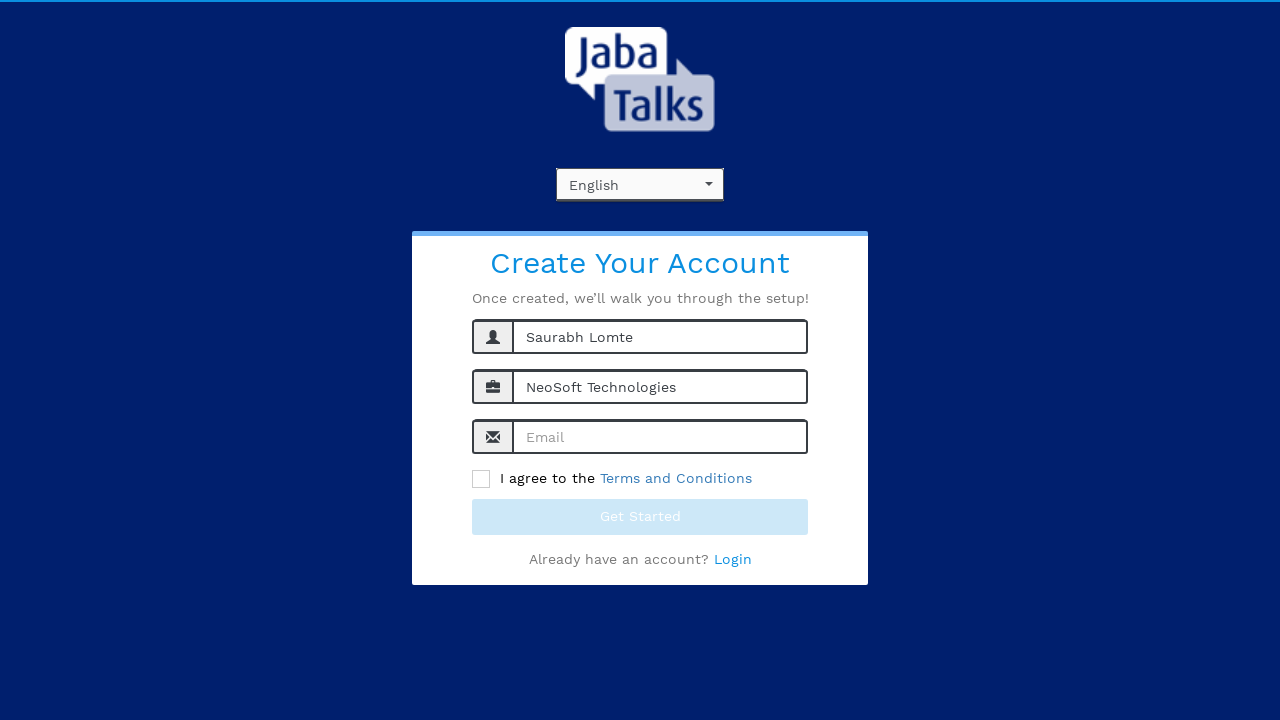

Filled in email field with 'saurabhlomte@gmail.com' on //input[@placeholder='Email']
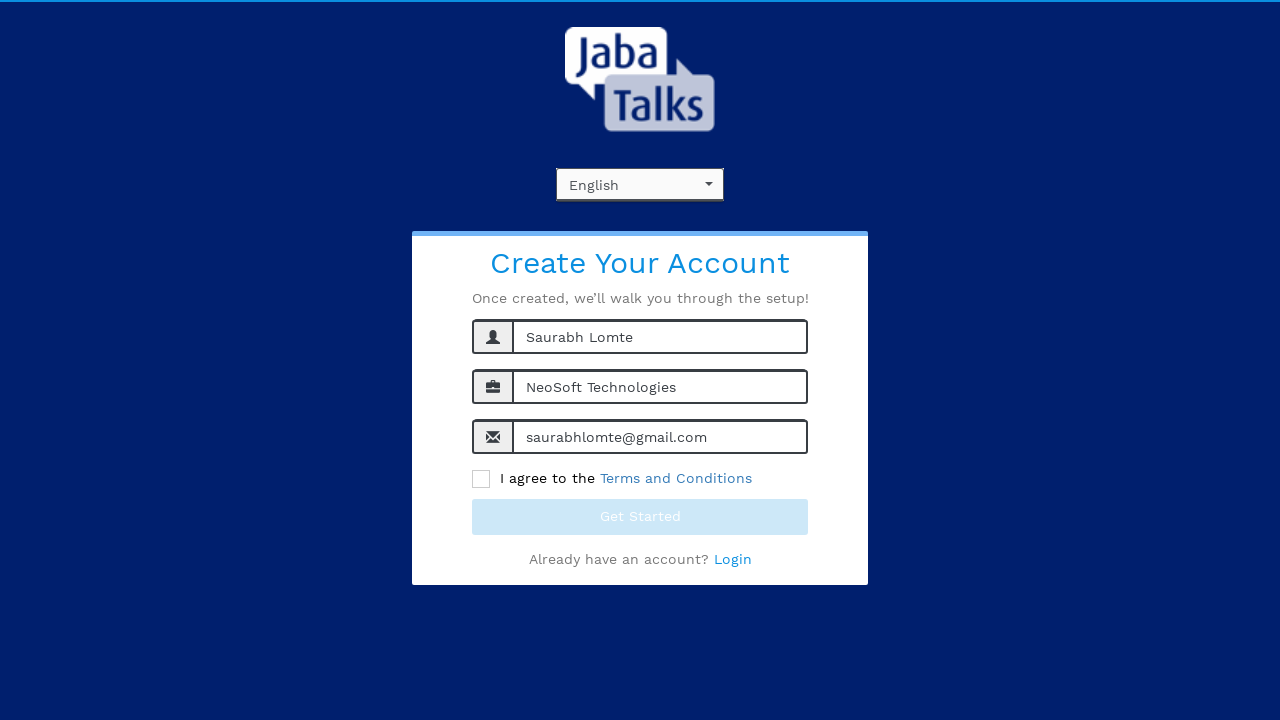

Clicked on terms acceptance checkbox at (481, 479) on xpath=//span[@class='black-color ng-binding']
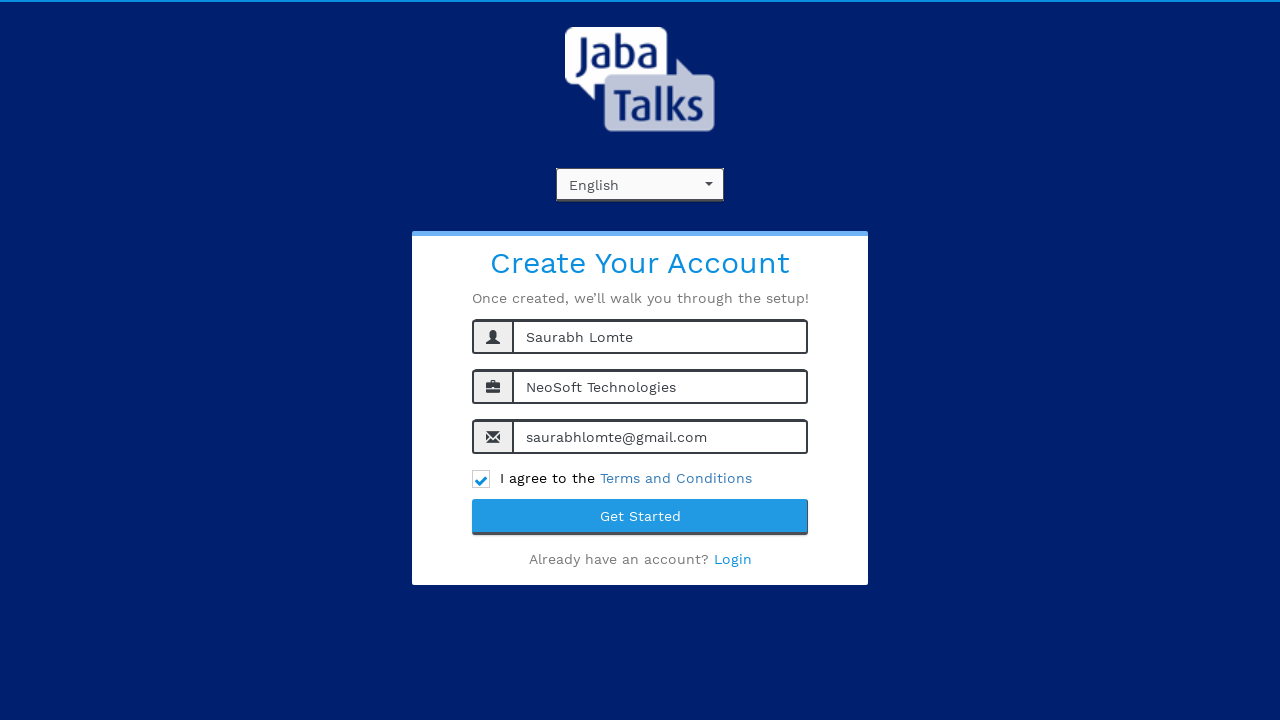

Clicked submit button to submit signup form at (640, 517) on xpath=//button[@type='submit']
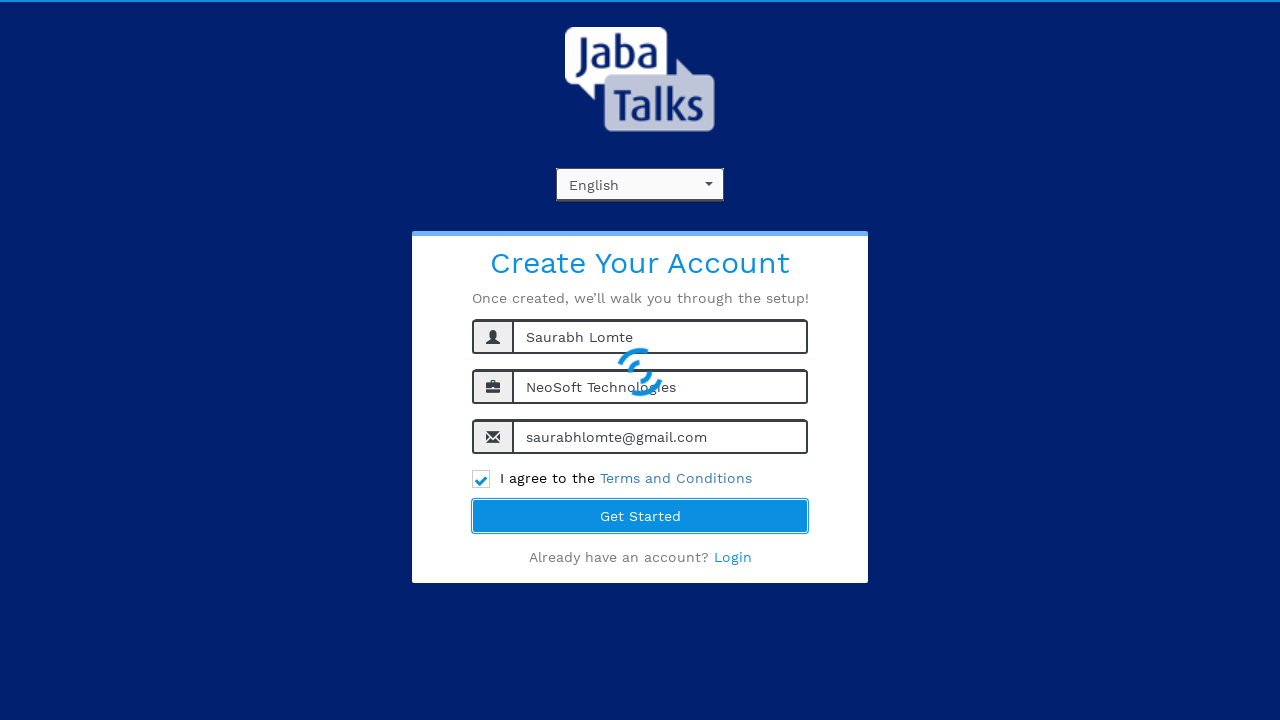

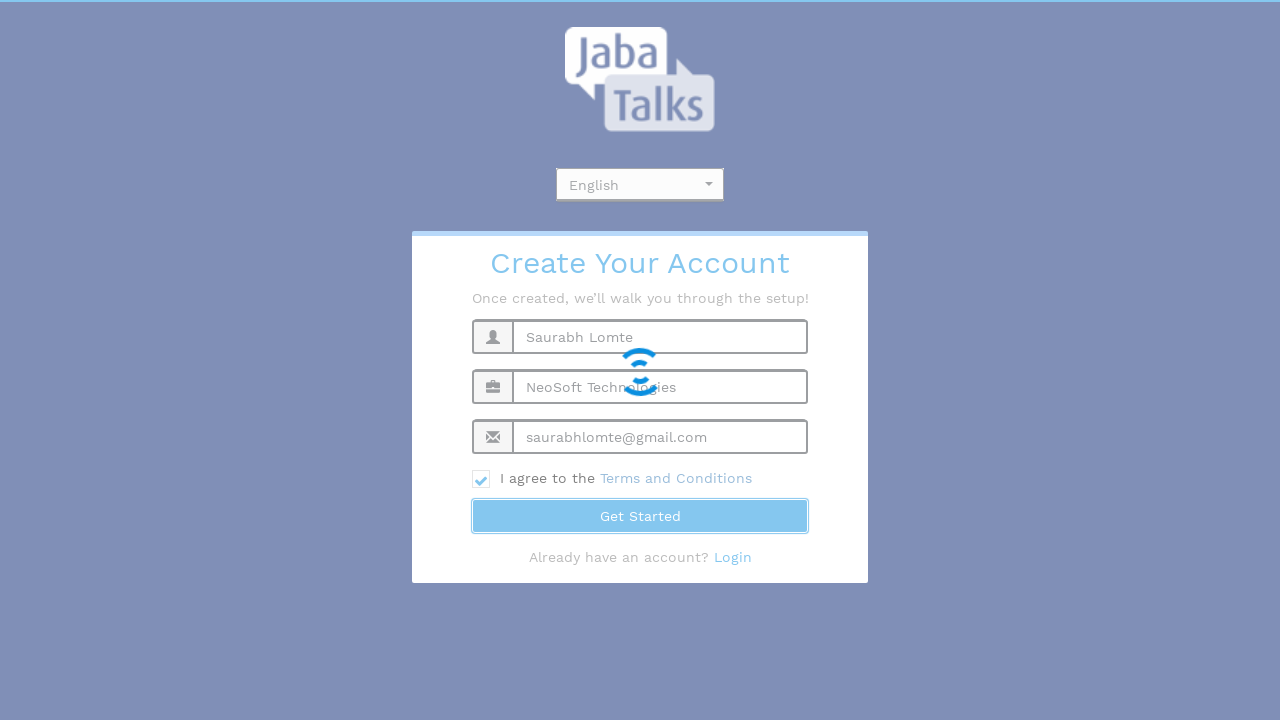